Navigates to an automation practice page and verifies that a web table with product data is present and contains rows with city and amount information.

Starting URL: https://rahulshettyacademy.com/AutomationPractice/

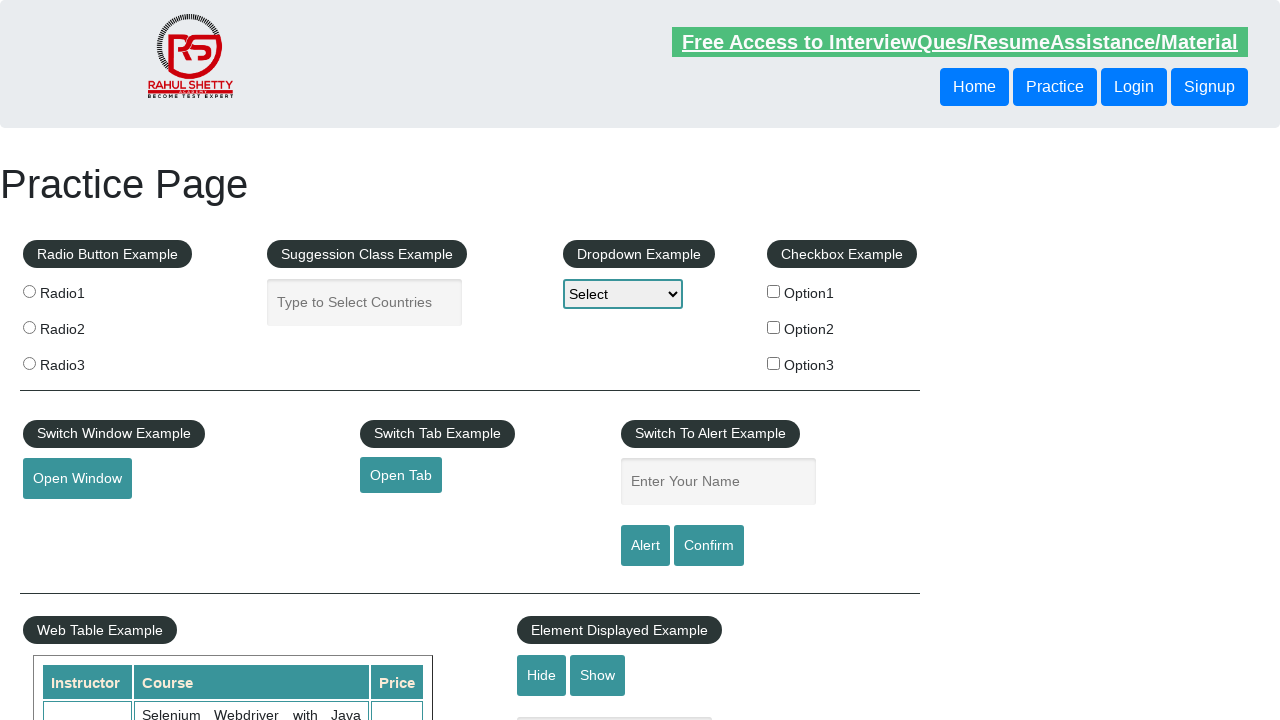

Navigated to automation practice page
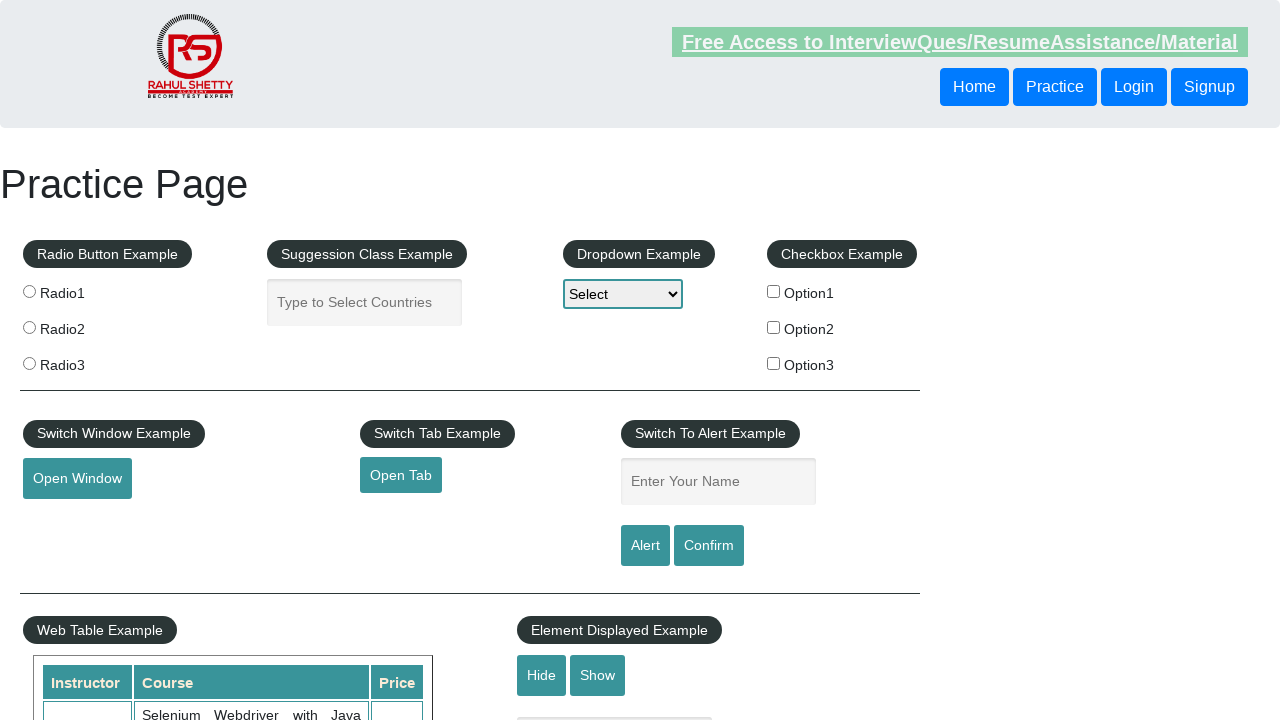

First product table is visible
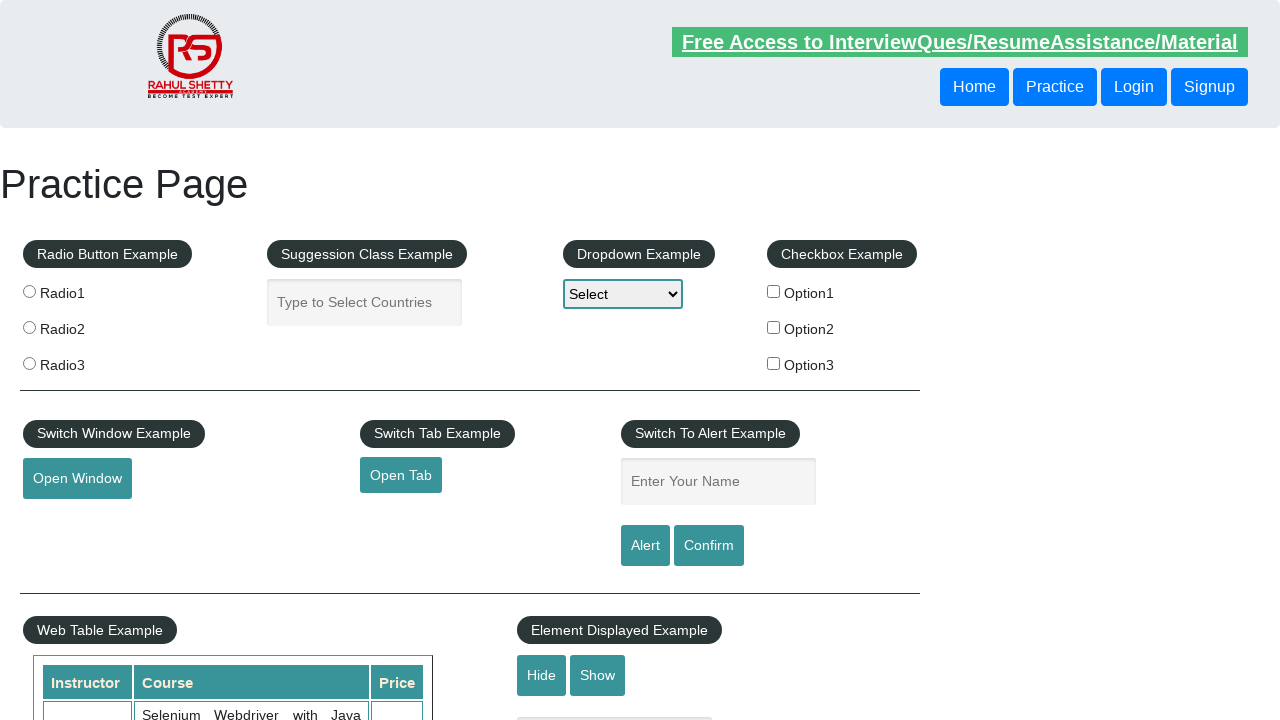

Second product table is present with city column data
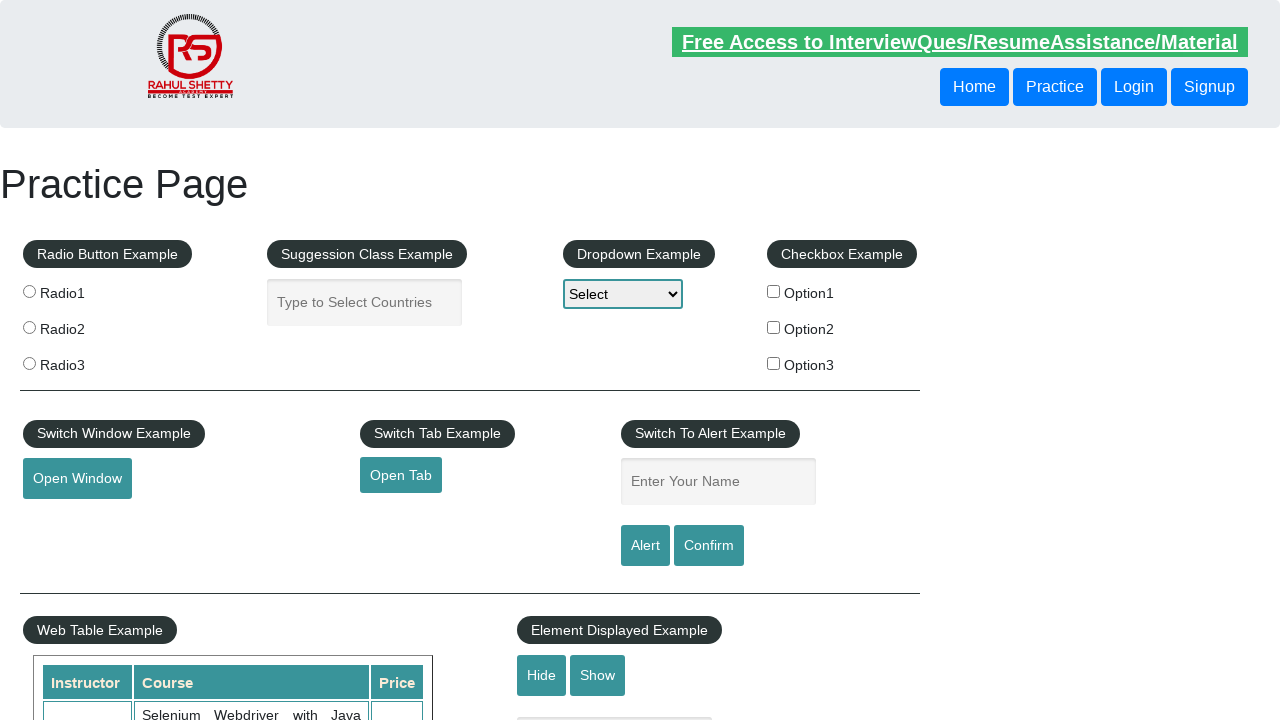

Second product table contains amount column data
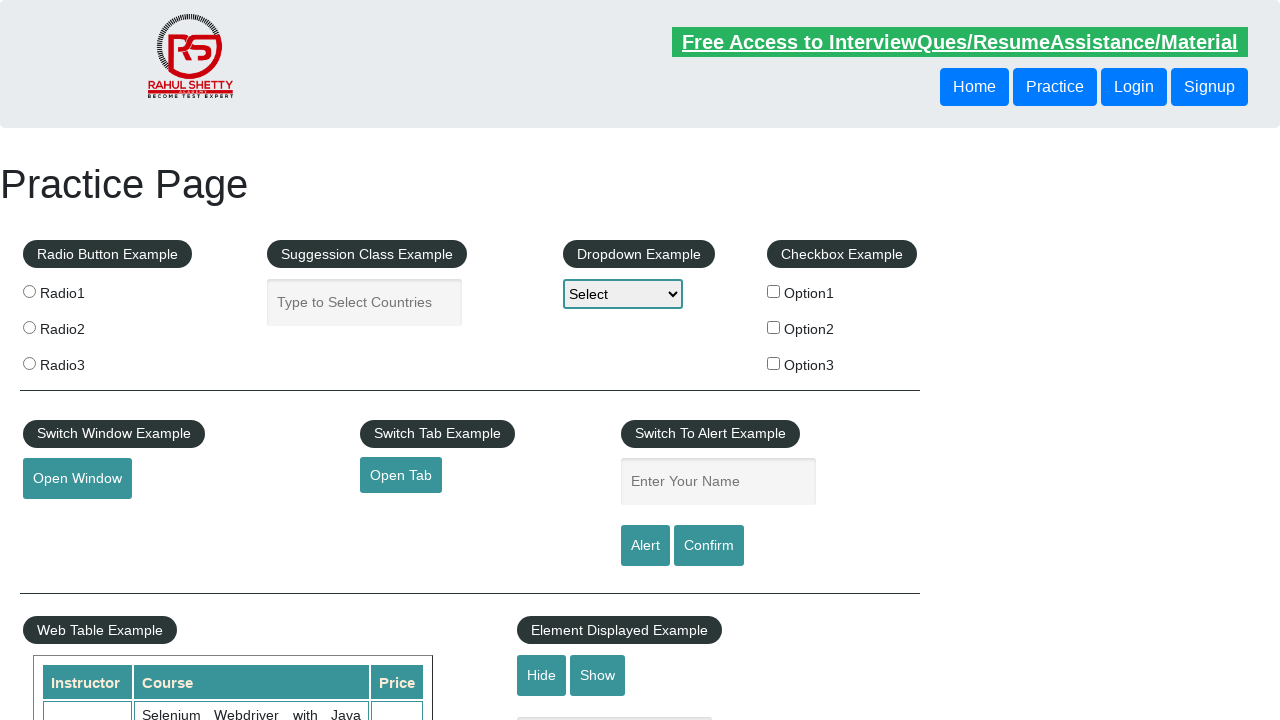

Verified first city cell in second product table is available
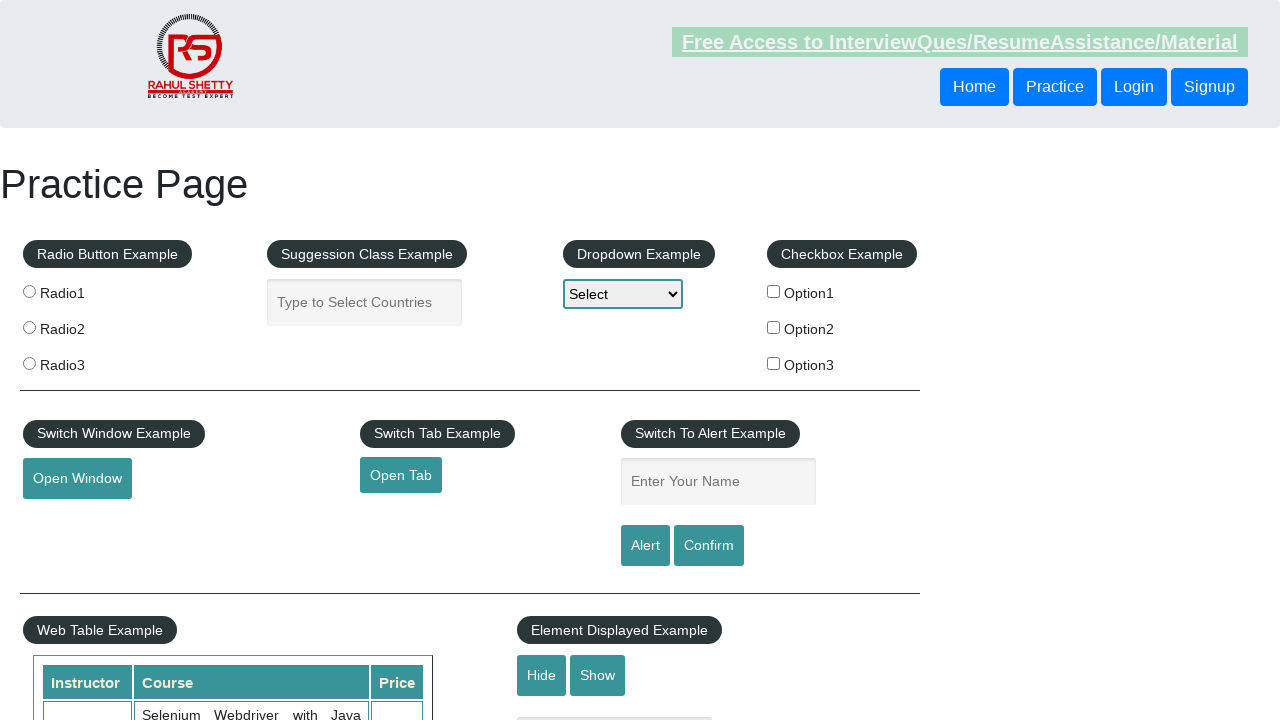

Verified first amount cell in second product table is available
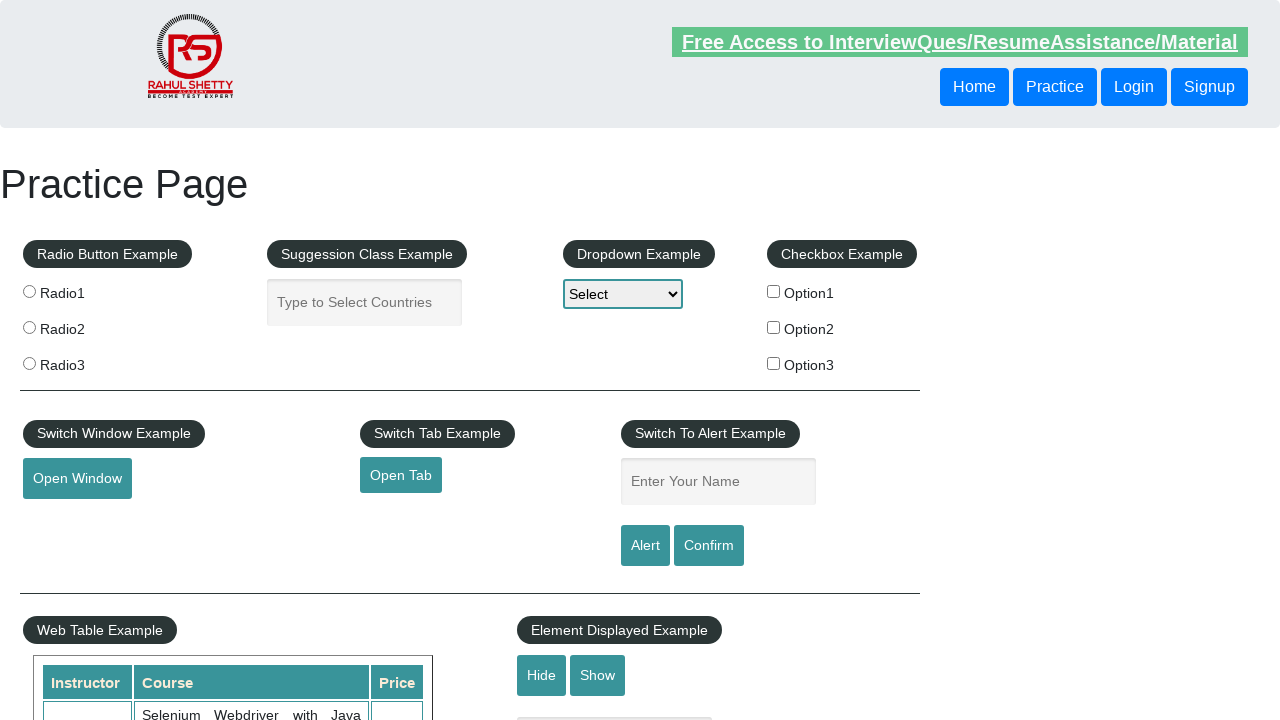

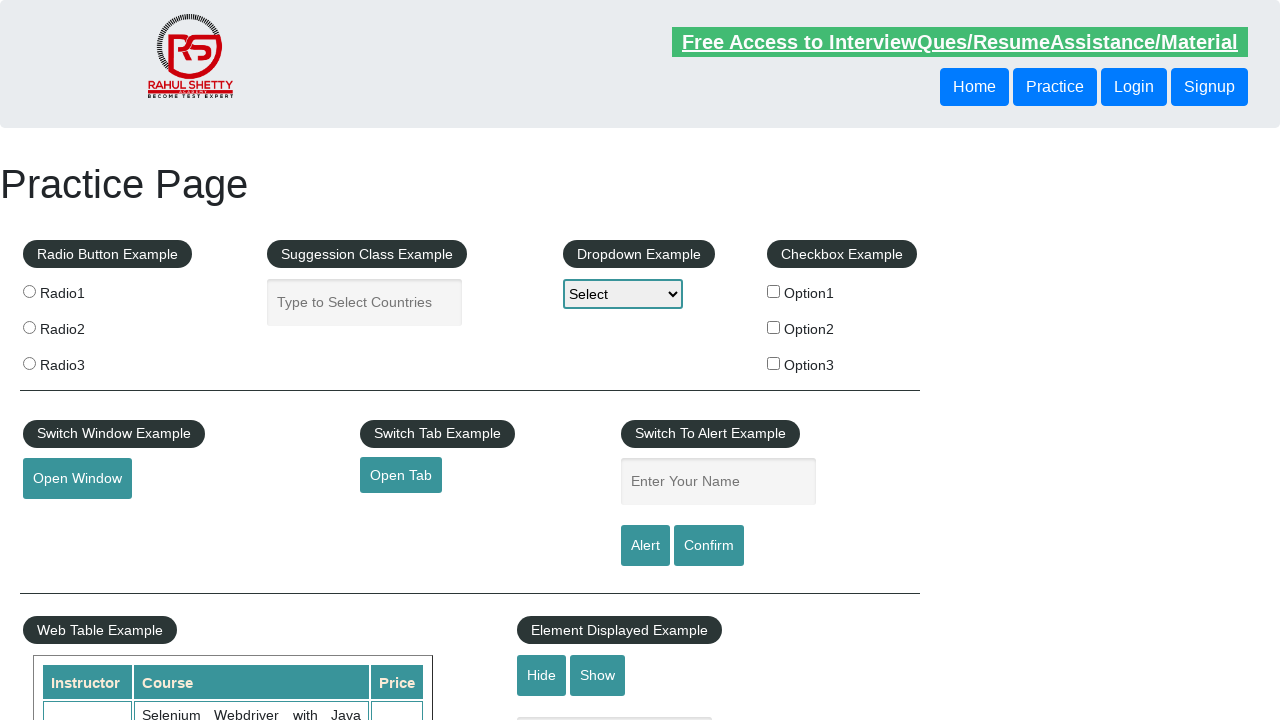